Tests registration form by filling in first name, last name, and email fields, then submitting the form and verifying success message

Starting URL: https://suninjuly.github.io/registration1.html

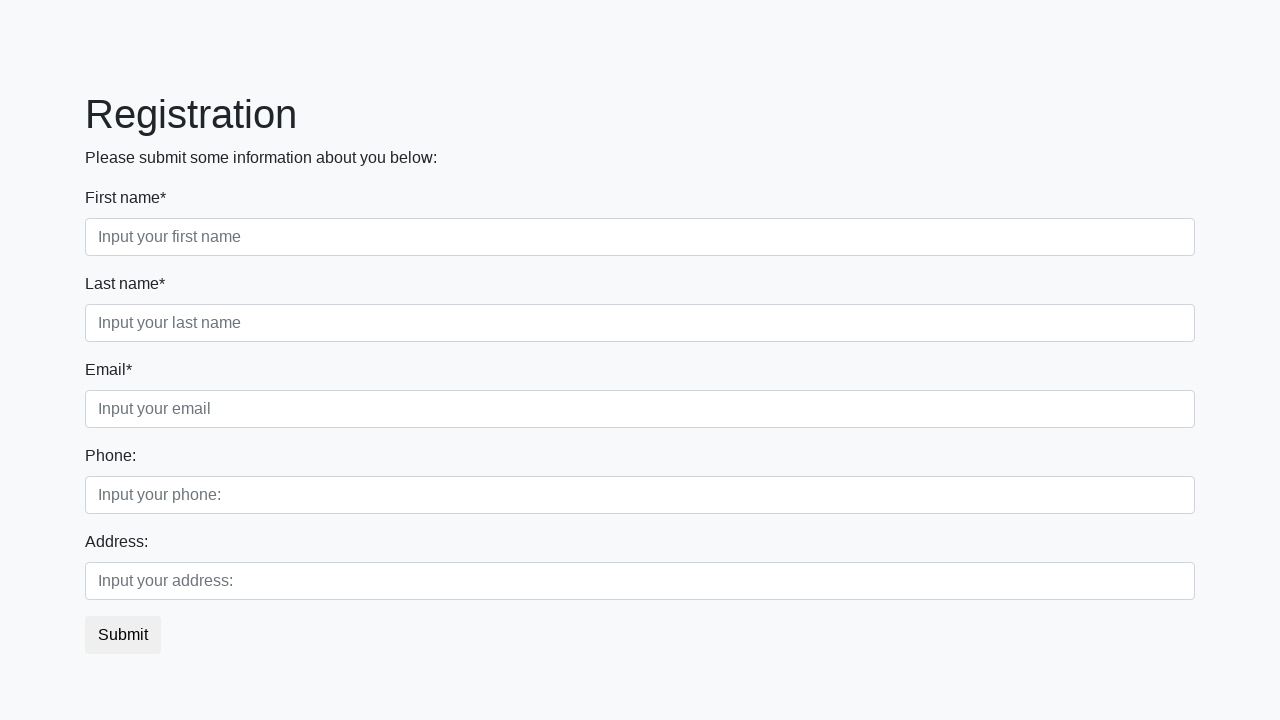

Filled first name field with 'John' on .first_block input.first
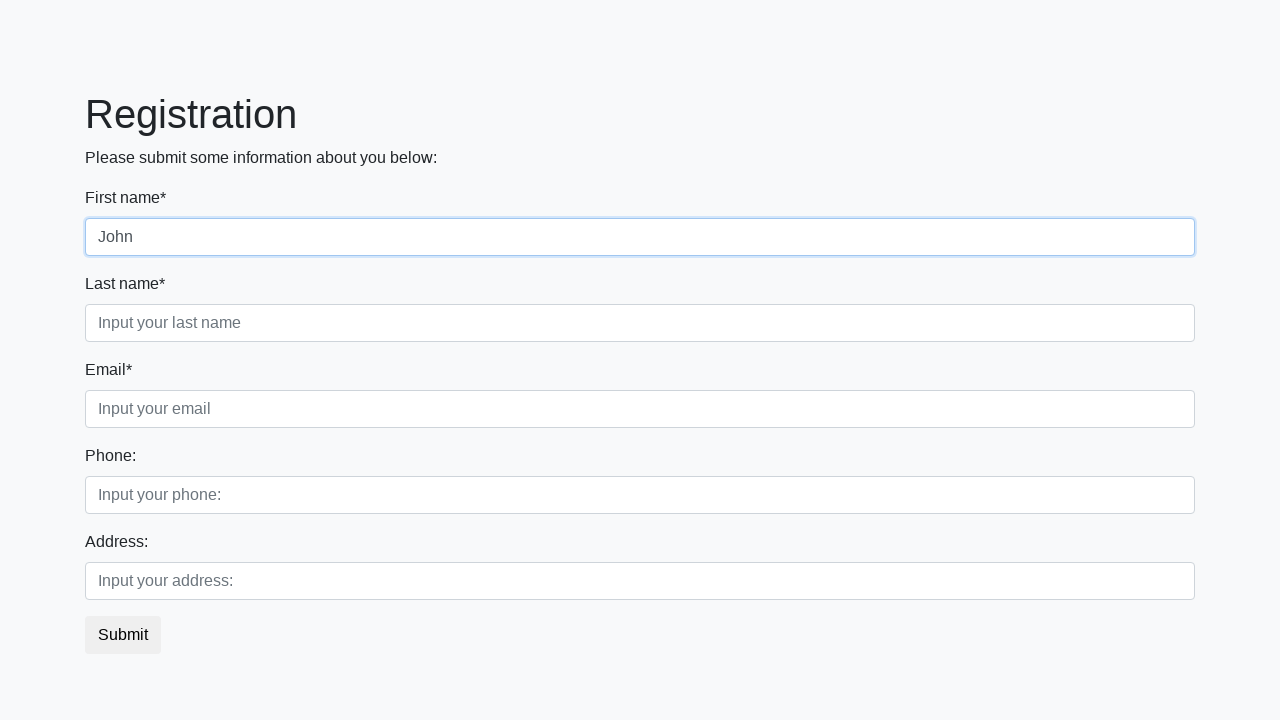

Filled last name field with 'Smith' on .first_block input.second
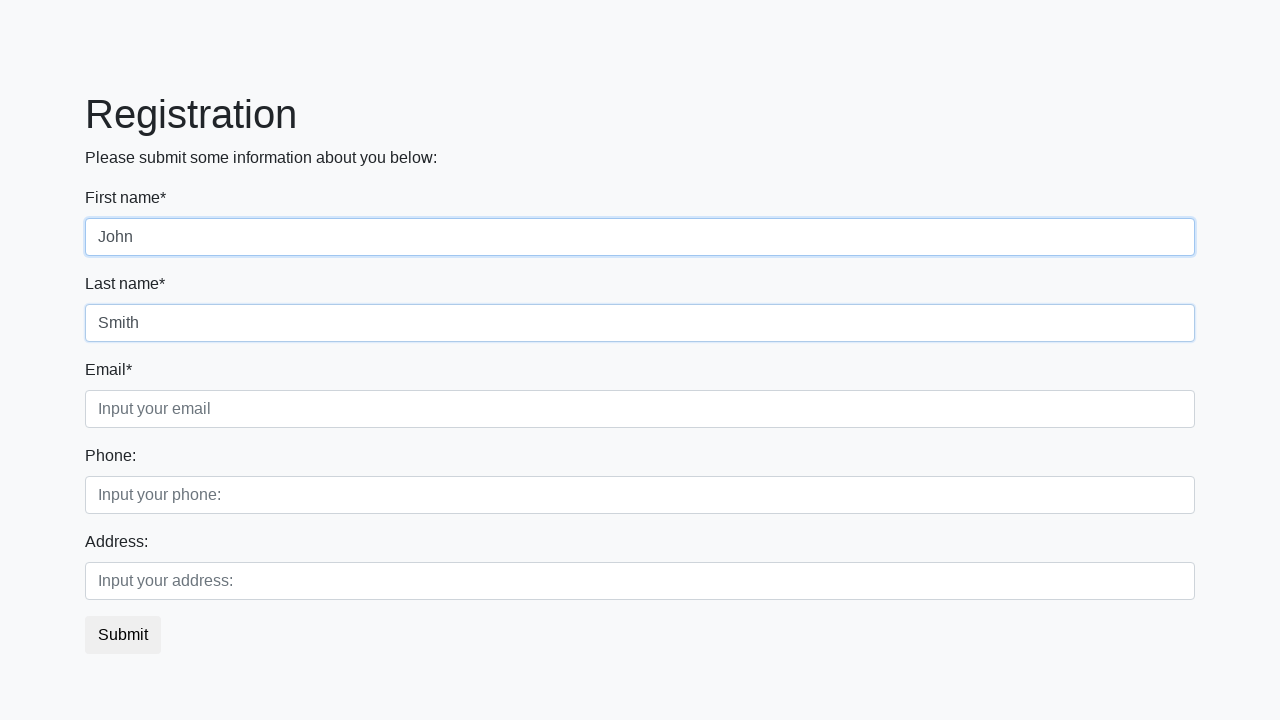

Filled email field with 'john.smith@example.com' on .first_block input.third
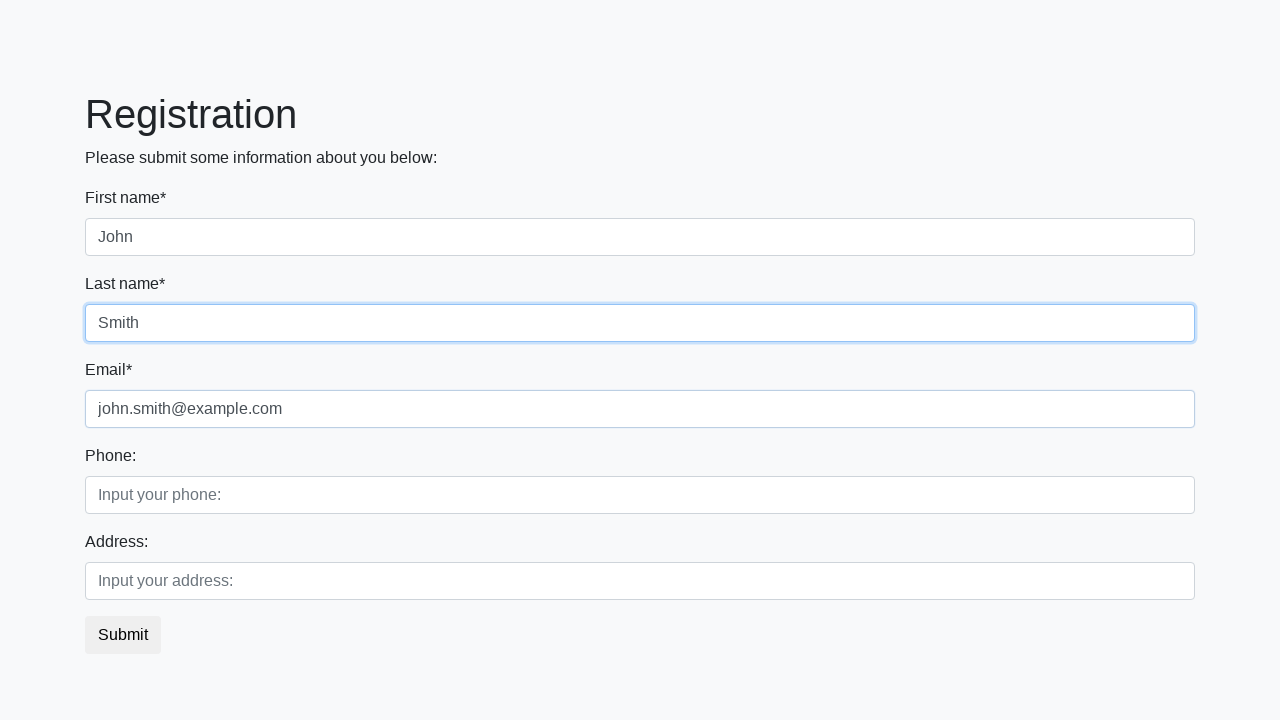

Clicked submit button at (123, 635) on button
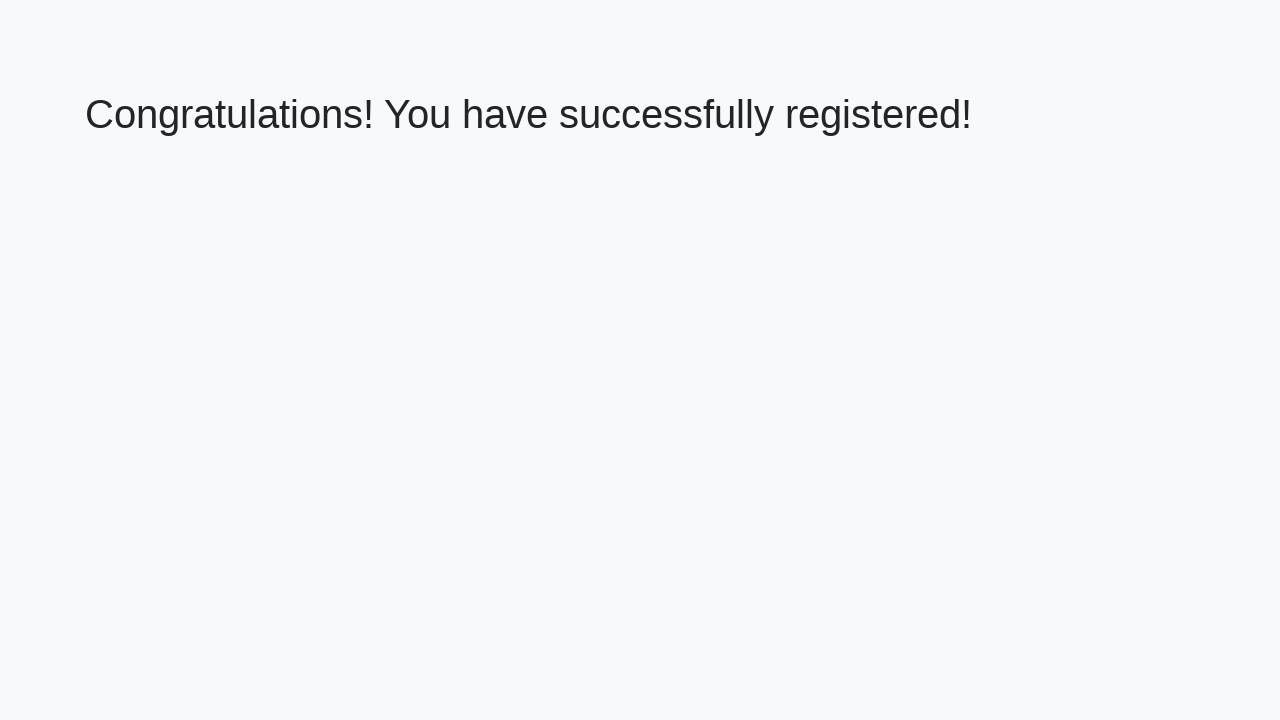

Success message heading loaded
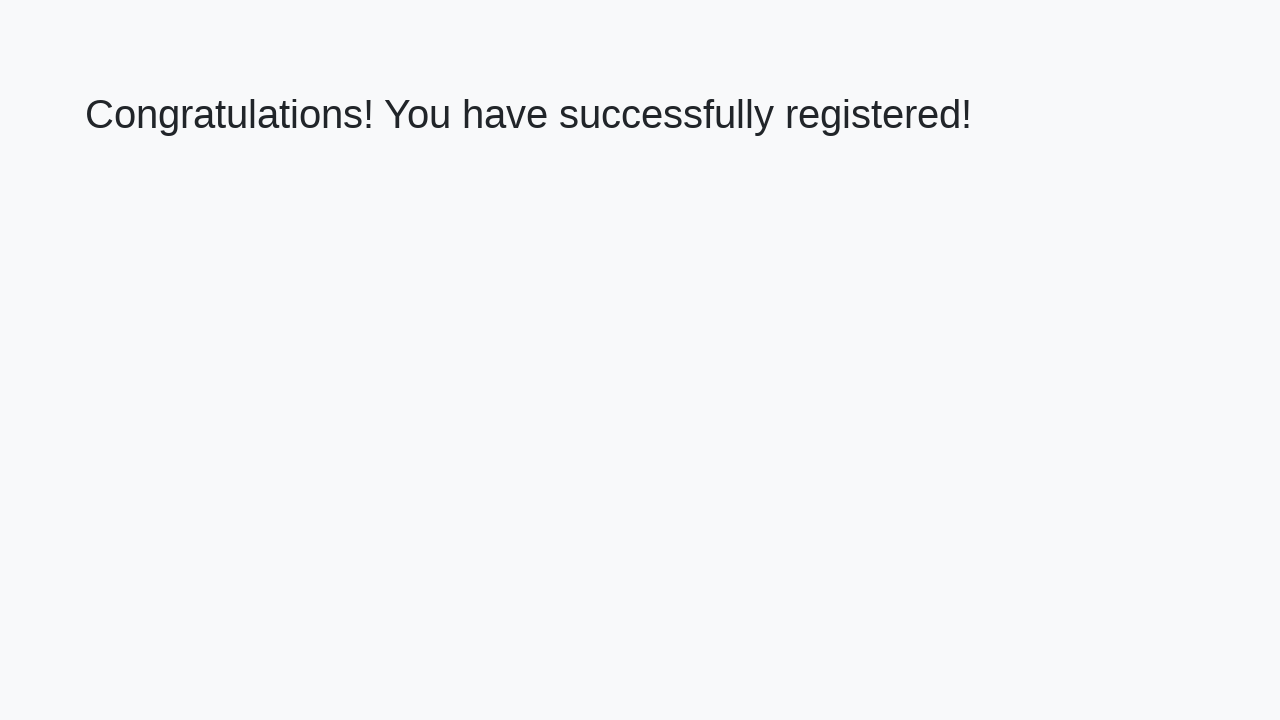

Retrieved welcome text content
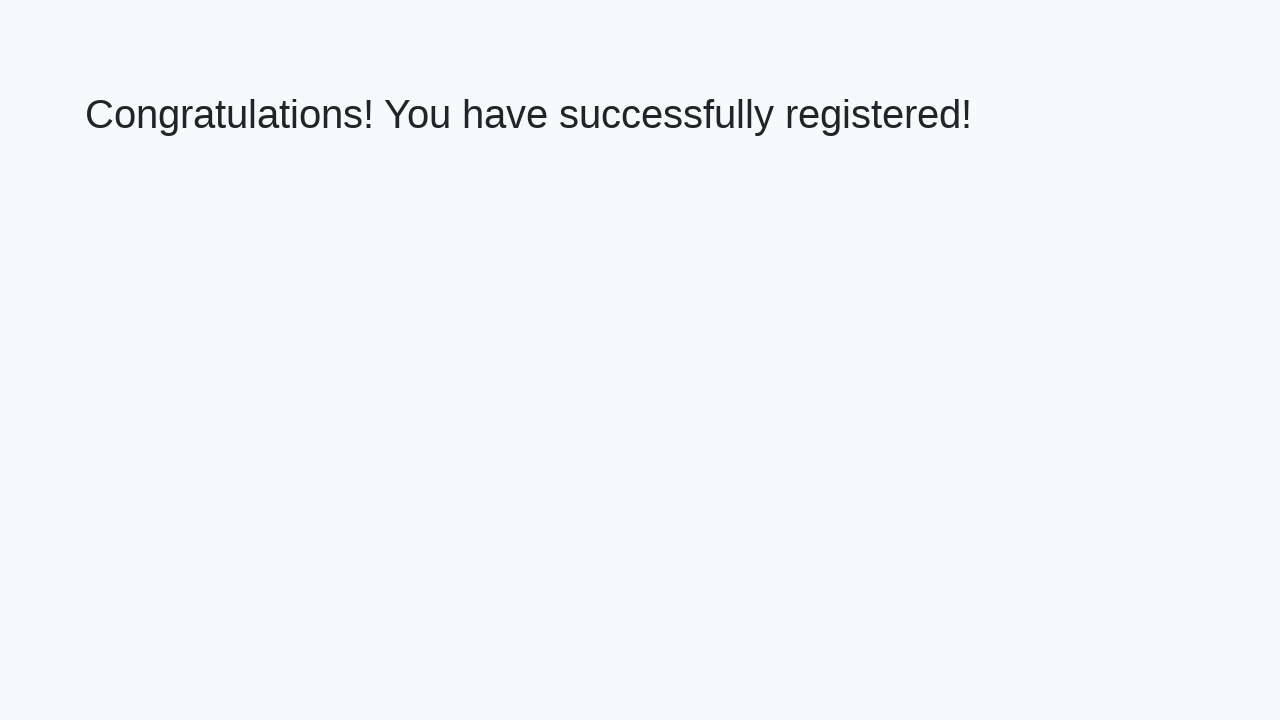

Verified success message: 'Congratulations! You have successfully registered!'
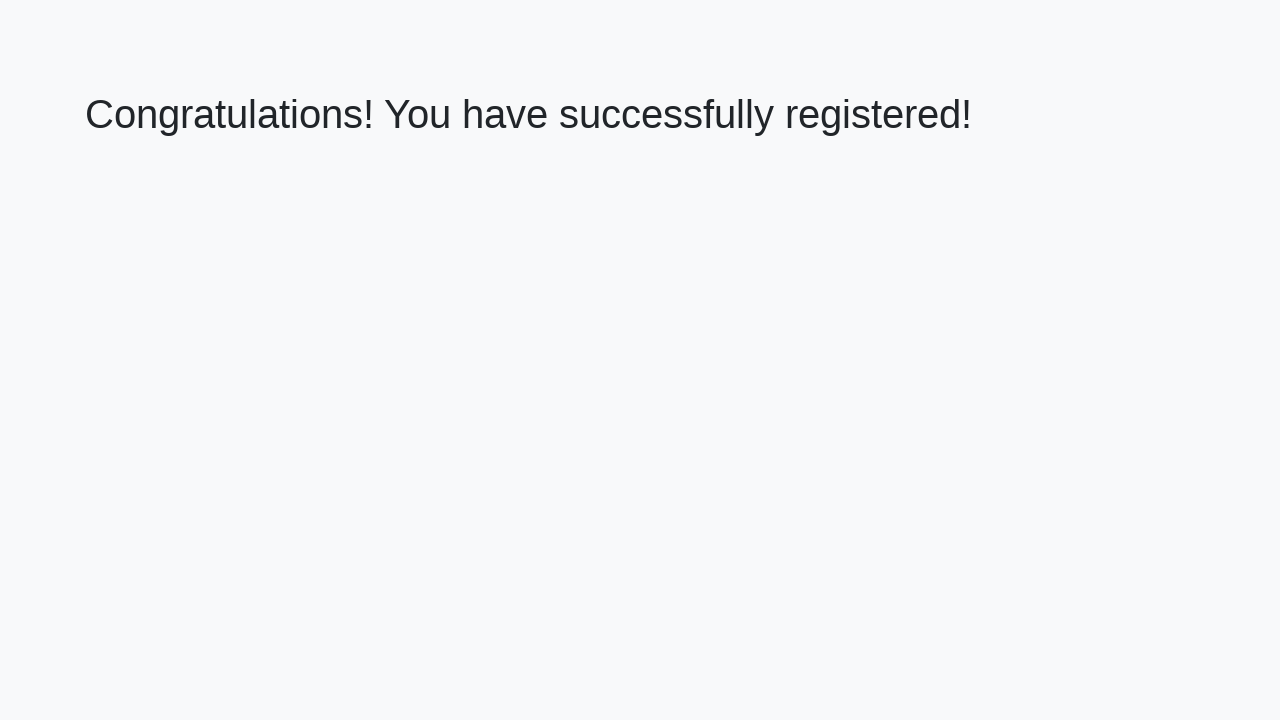

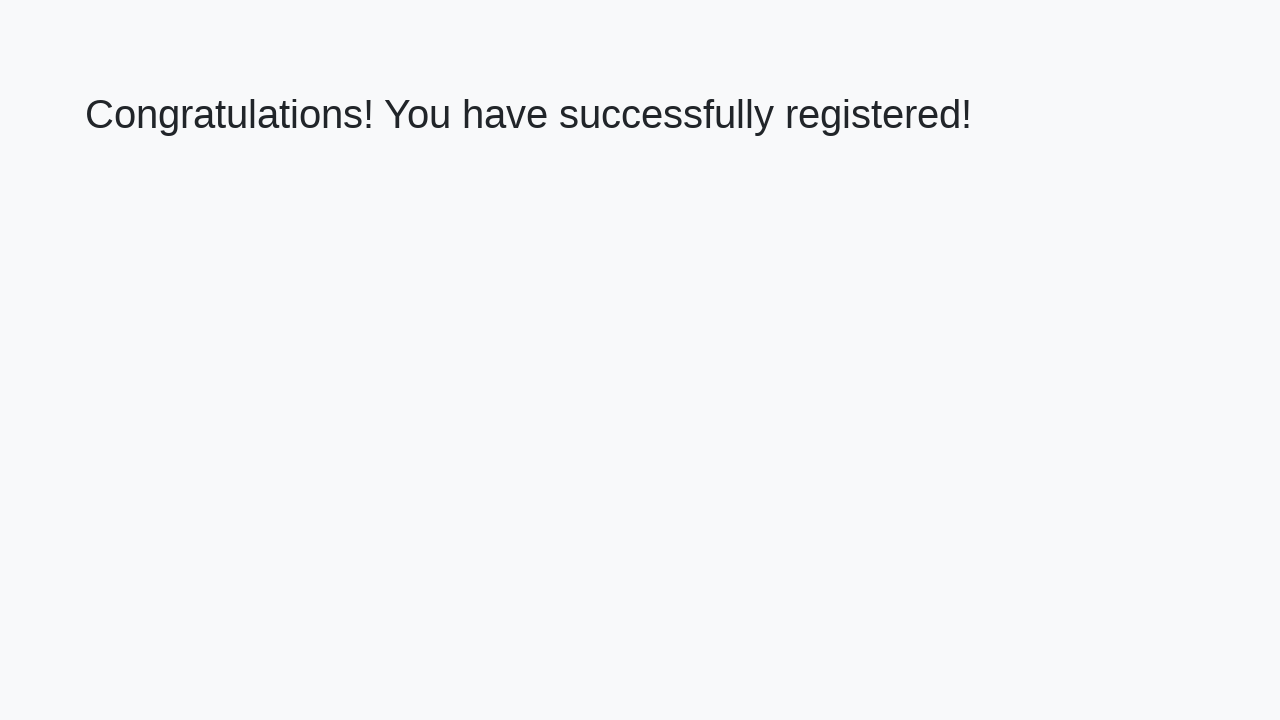